Tests handling of JavaScript alert popup by clicking the alert button, accepting the alert, and verifying the result message

Starting URL: https://the-internet.herokuapp.com/javascript_alerts

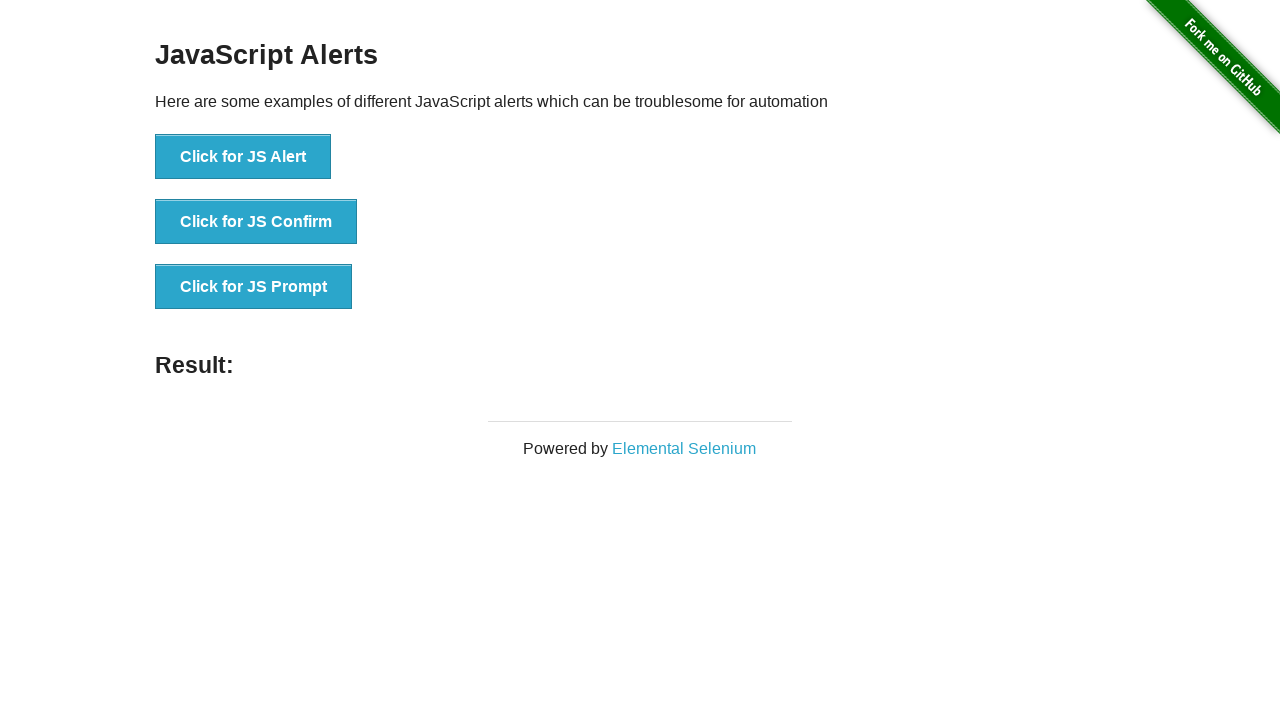

Clicked the JS Alert button at (243, 157) on xpath=//*[@id='content']/div/ul/li[1]/button
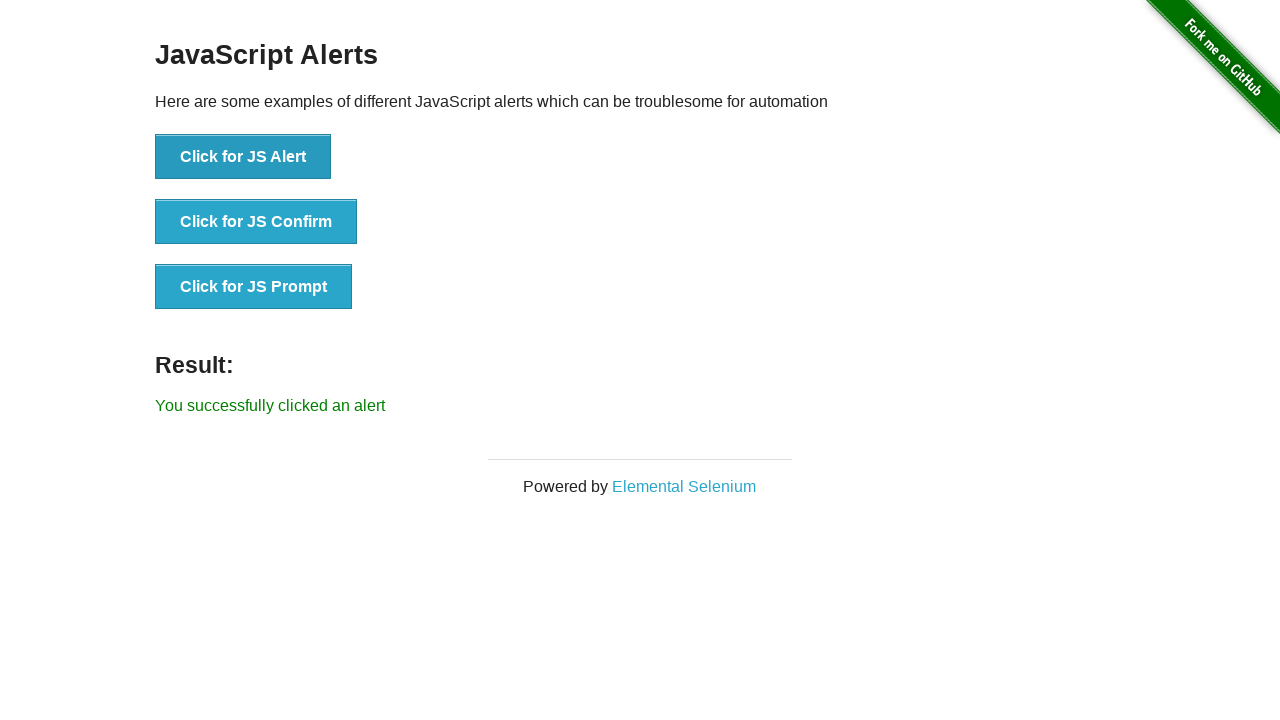

Set up dialog handler to accept alert
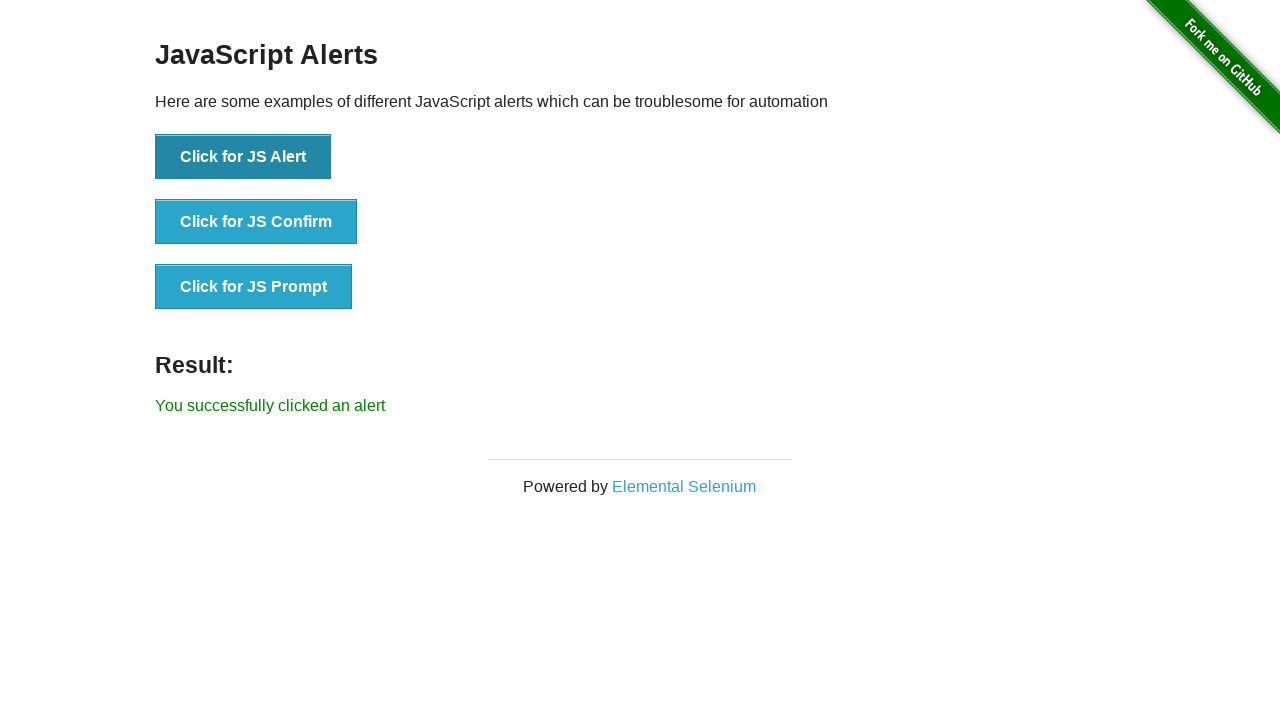

Result message element loaded
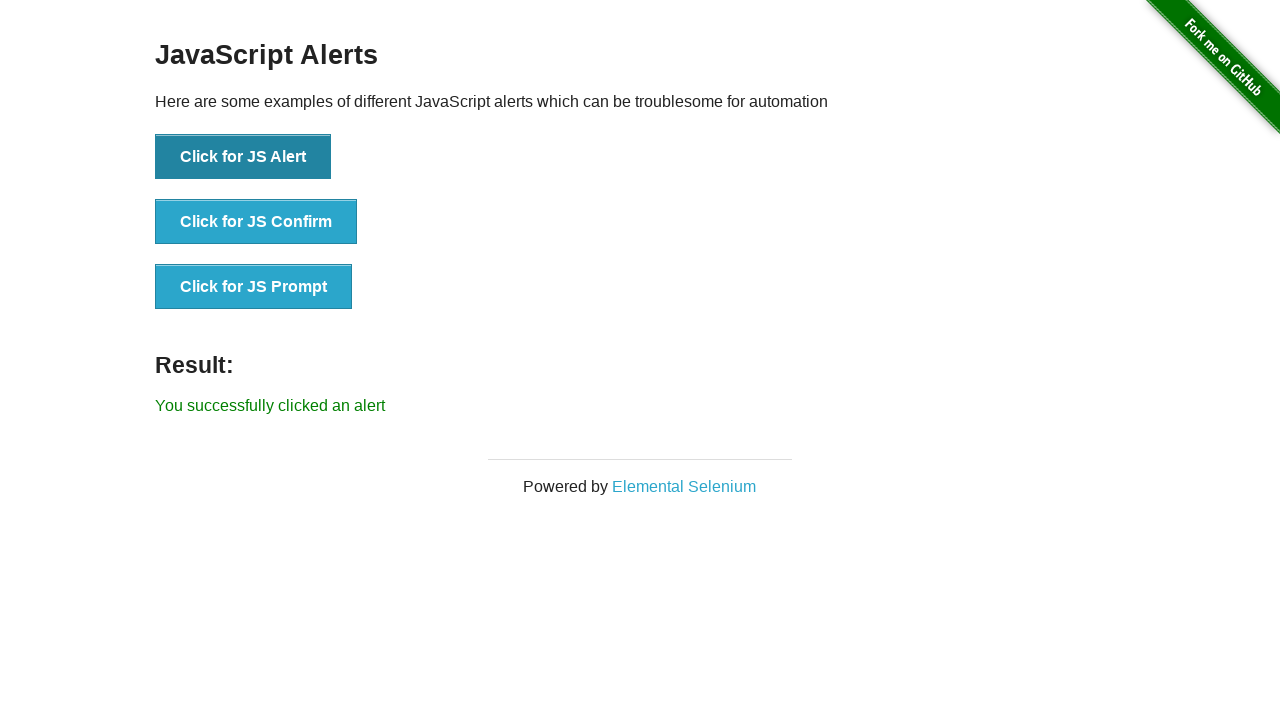

Retrieved result message text
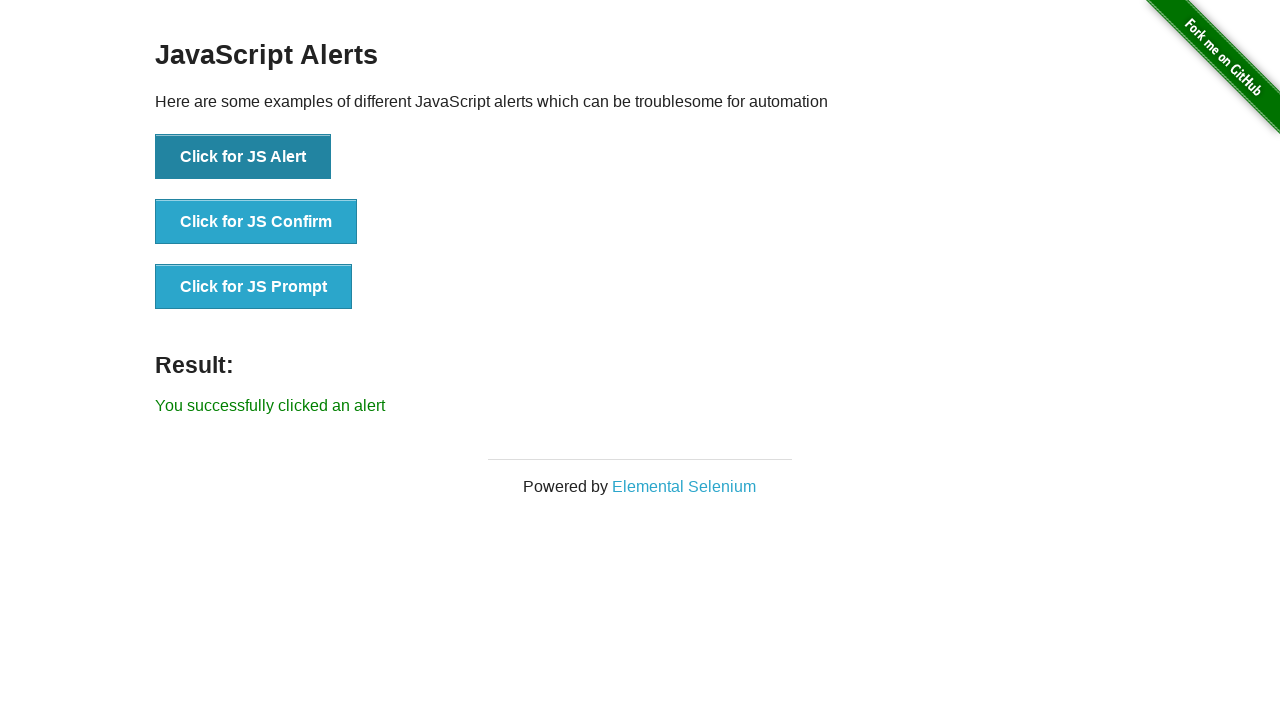

Verified result message matches expected text 'You successfully clicked an alert'
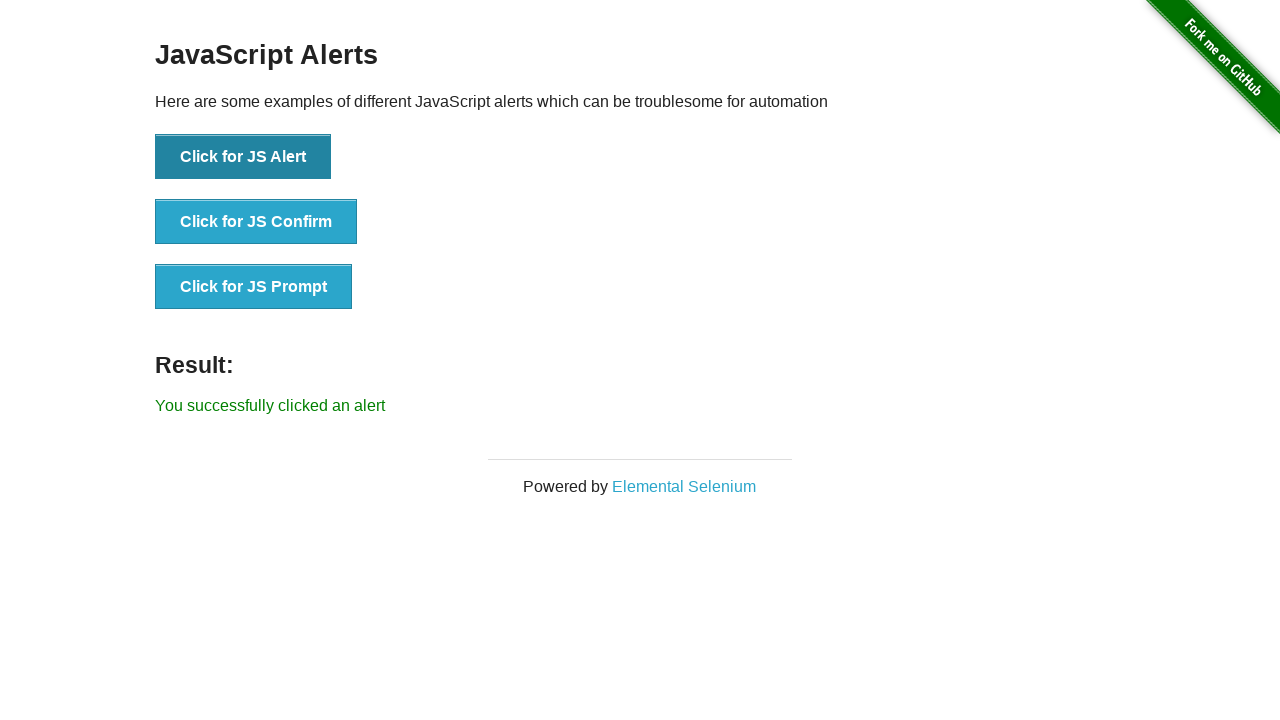

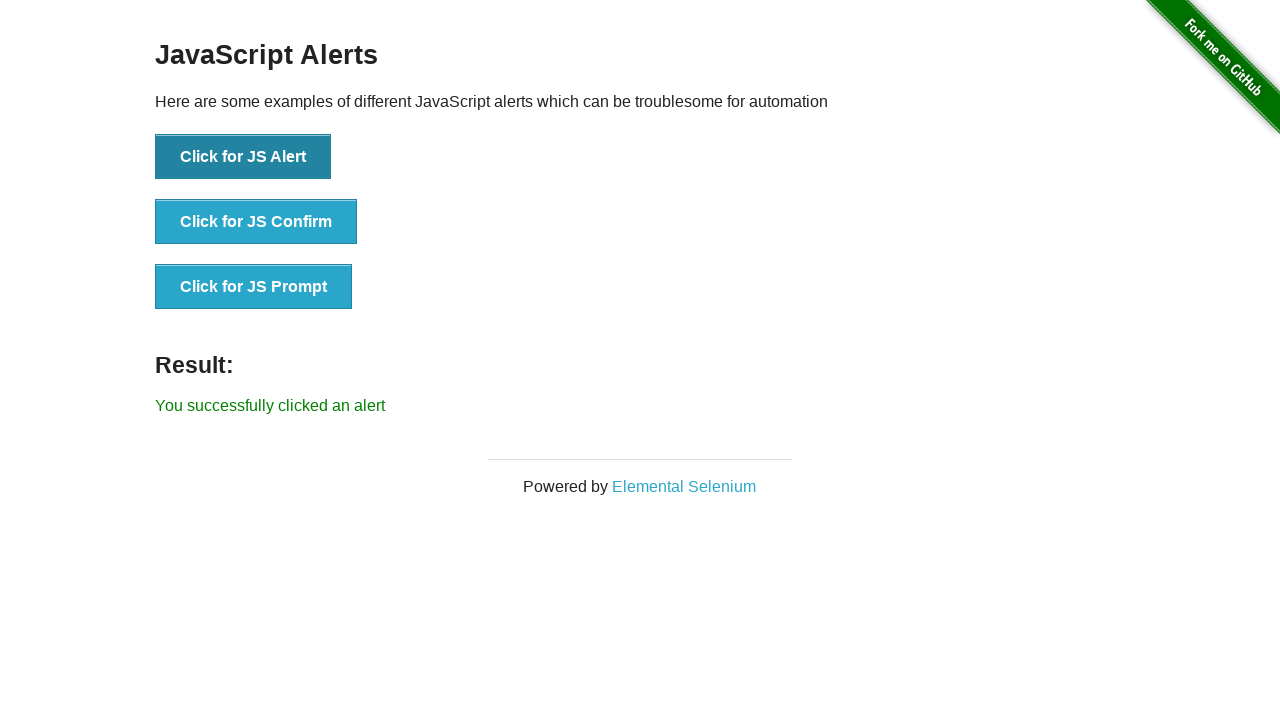